Navigates to a GitHub user profile page and retrieves the page title and URL

Starting URL: https://github.com/stefanborcia

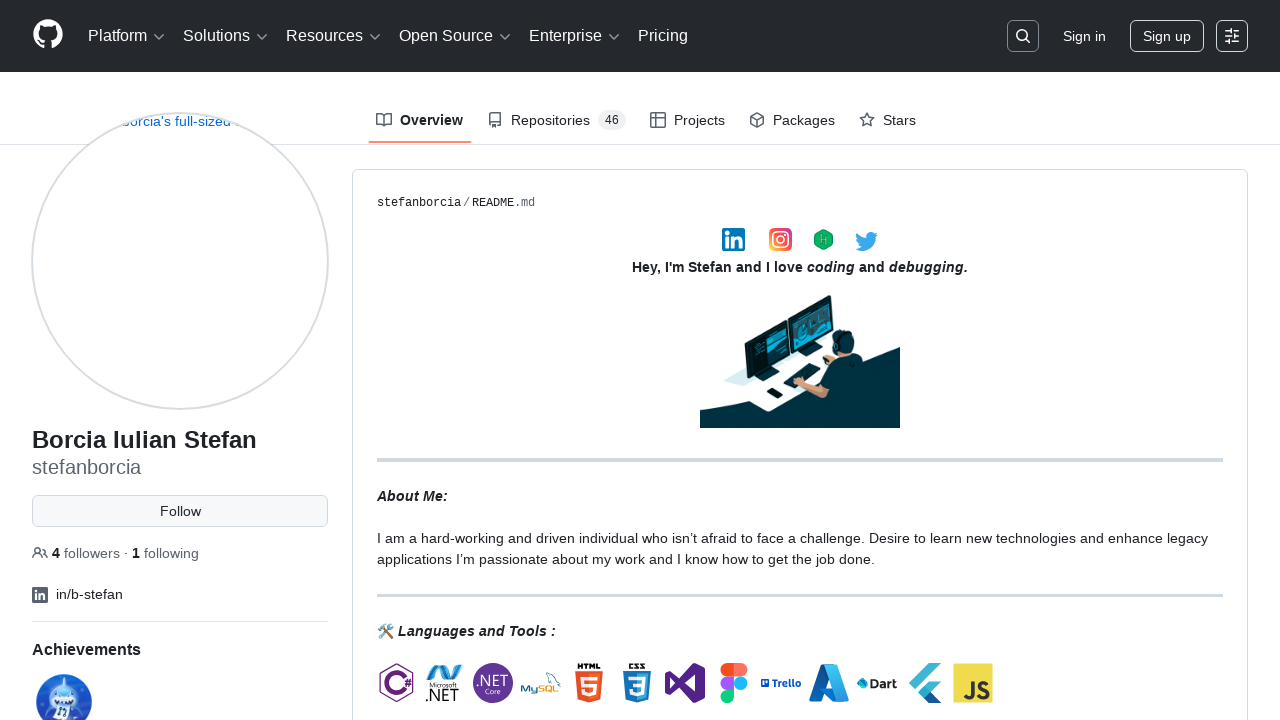

Waited for page to load (domcontentloaded state)
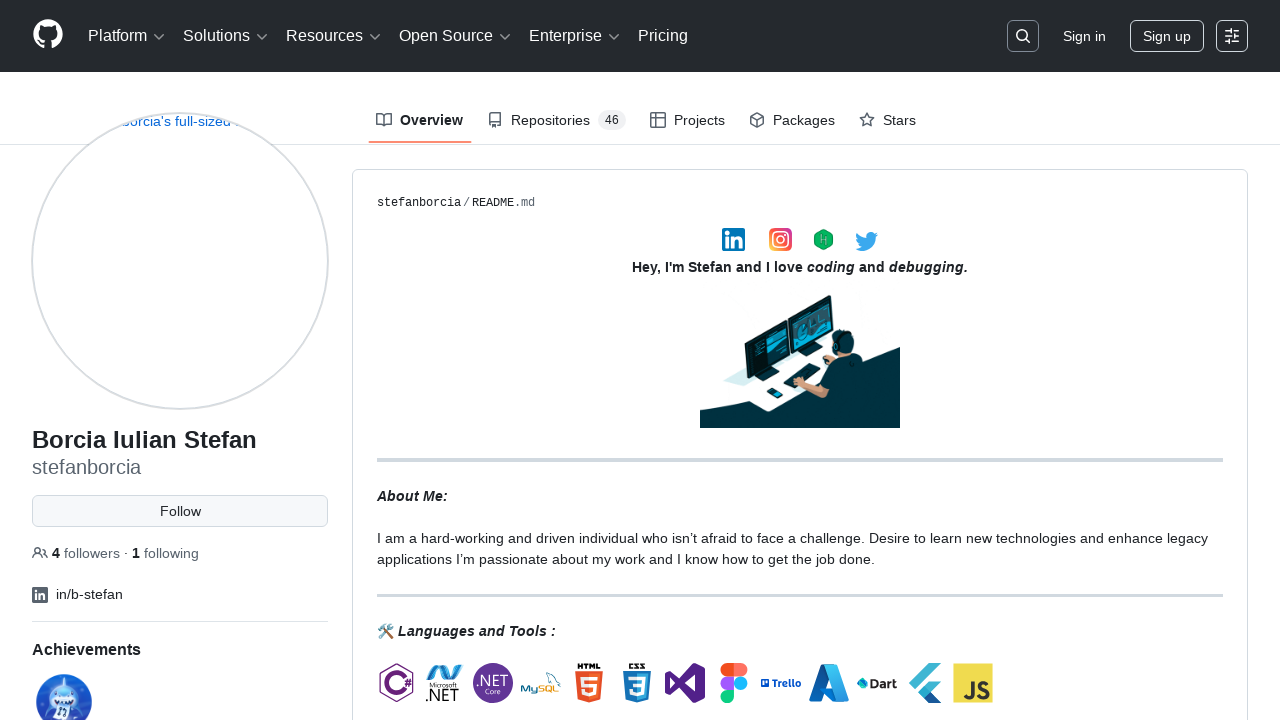

Retrieved page title: stefanborcia (Borcia Iulian Stefan) · GitHub
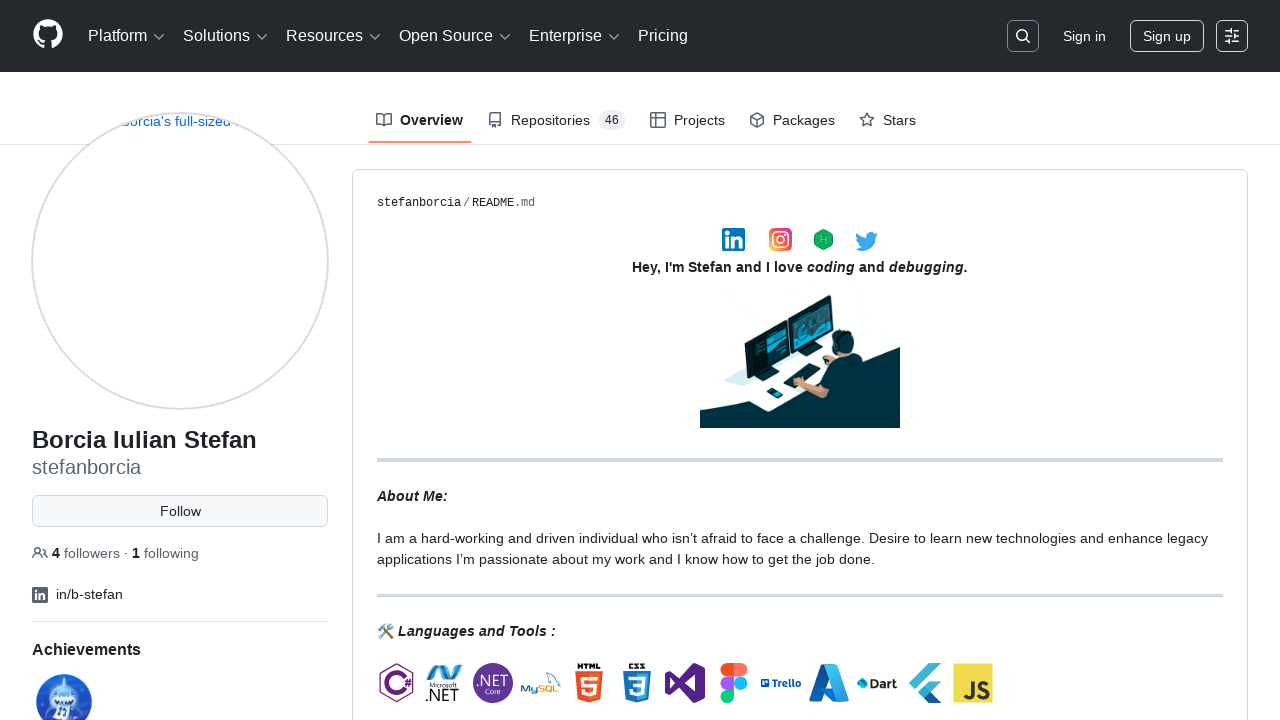

Retrieved page URL: https://github.com/stefanborcia
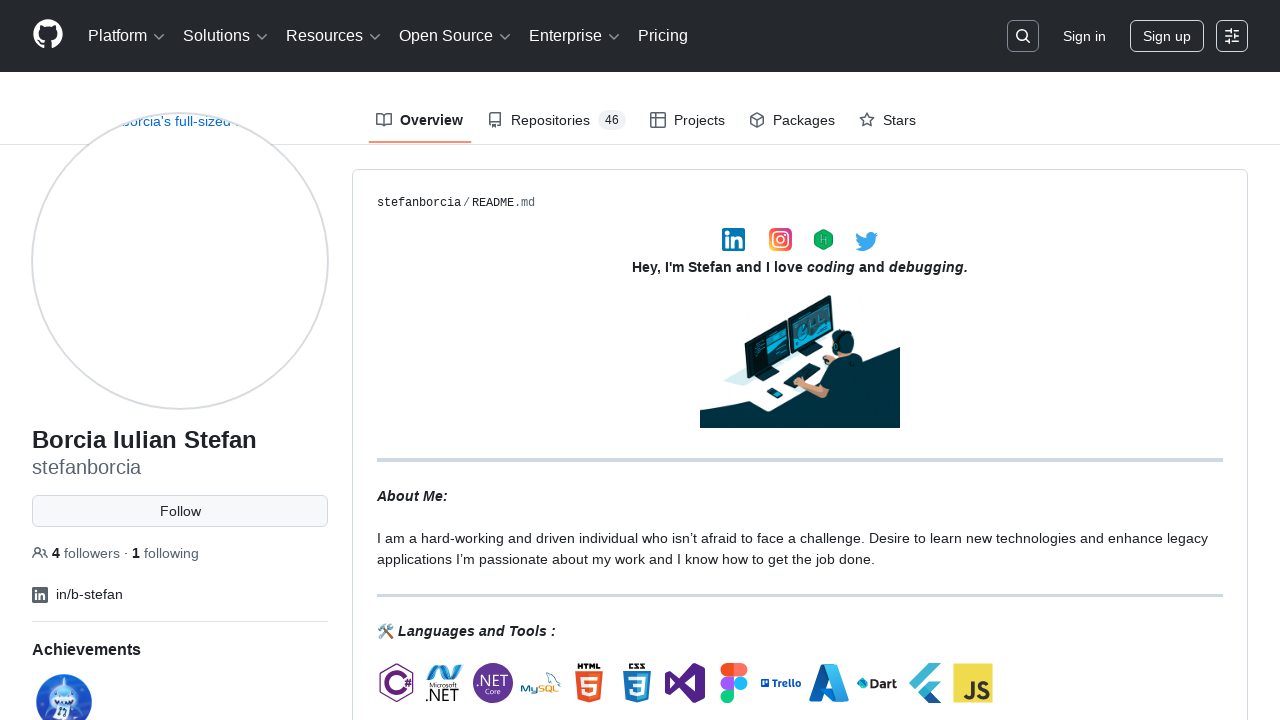

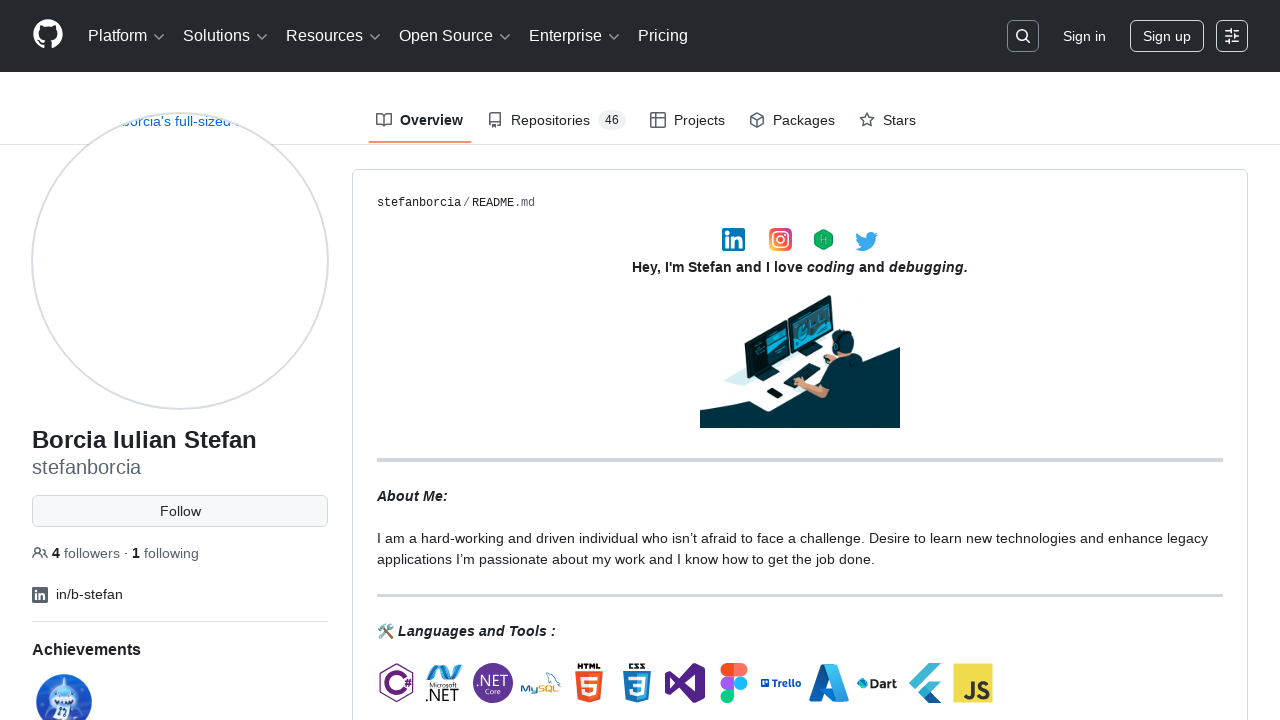